Tests the Add/Remove Elements functionality by navigating to the page, adding multiple elements, and then removing some of them

Starting URL: http://the-internet.herokuapp.com/

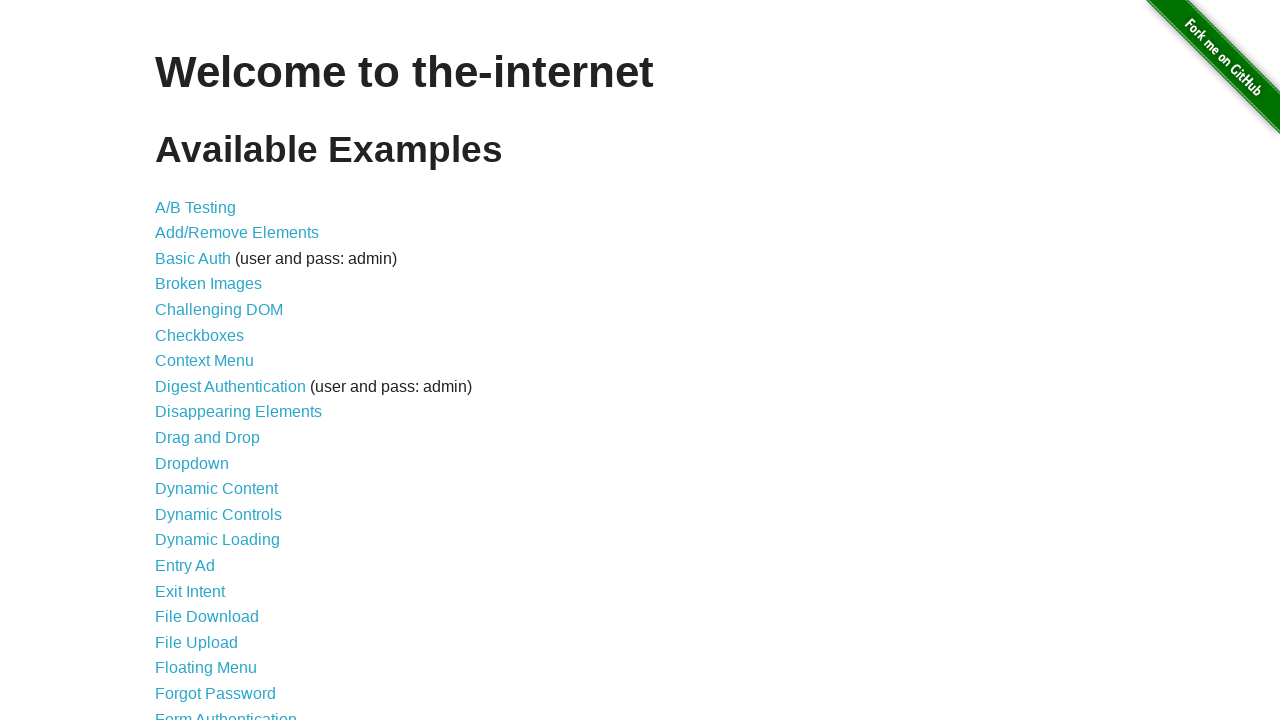

Clicked on Add/Remove Elements link at (237, 233) on text=Add/Remove Elements
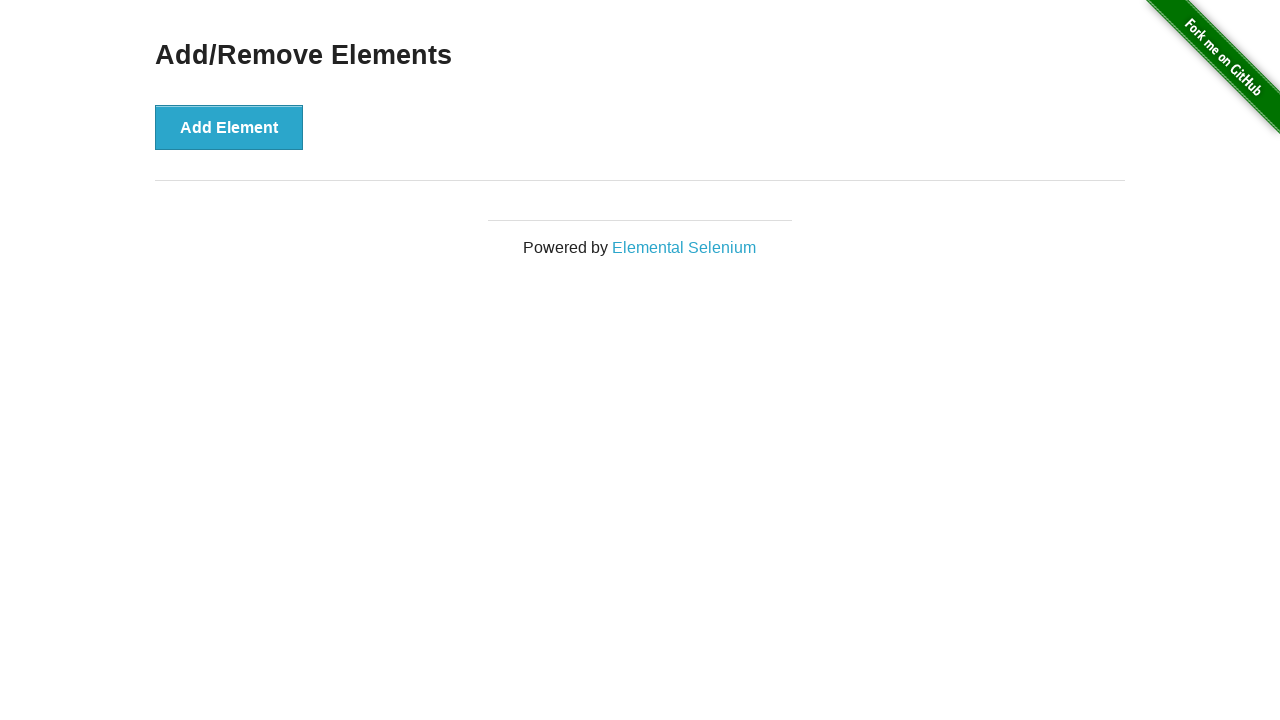

Add Element button became visible
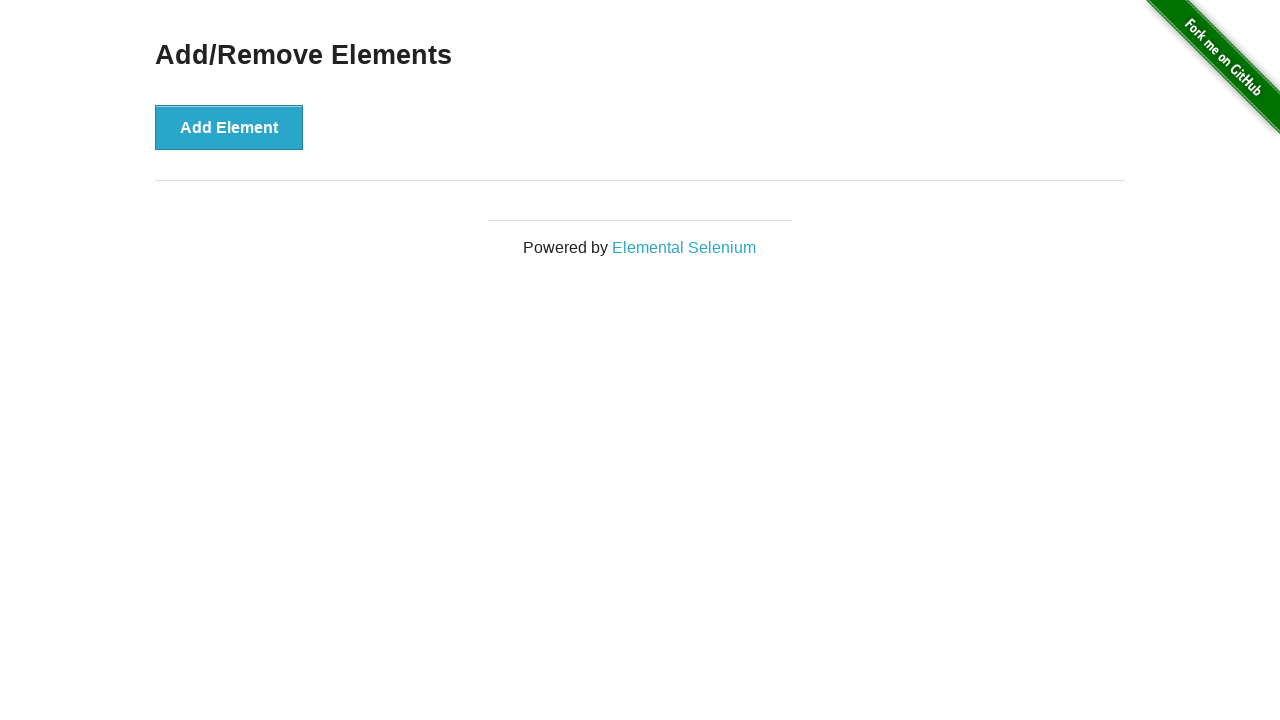

Clicked Add Element button (iteration 1 of 5) at (229, 127) on xpath=//button[text()='Add Element']
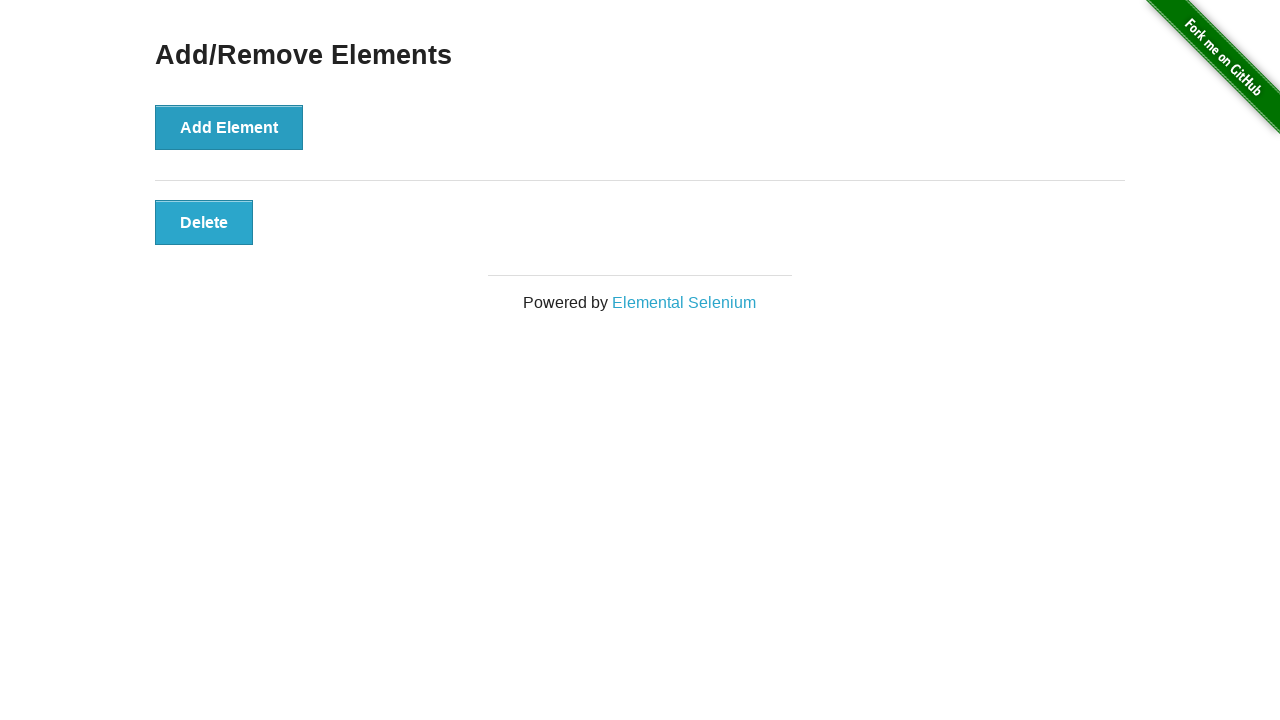

Clicked Add Element button (iteration 2 of 5) at (229, 127) on xpath=//button[text()='Add Element']
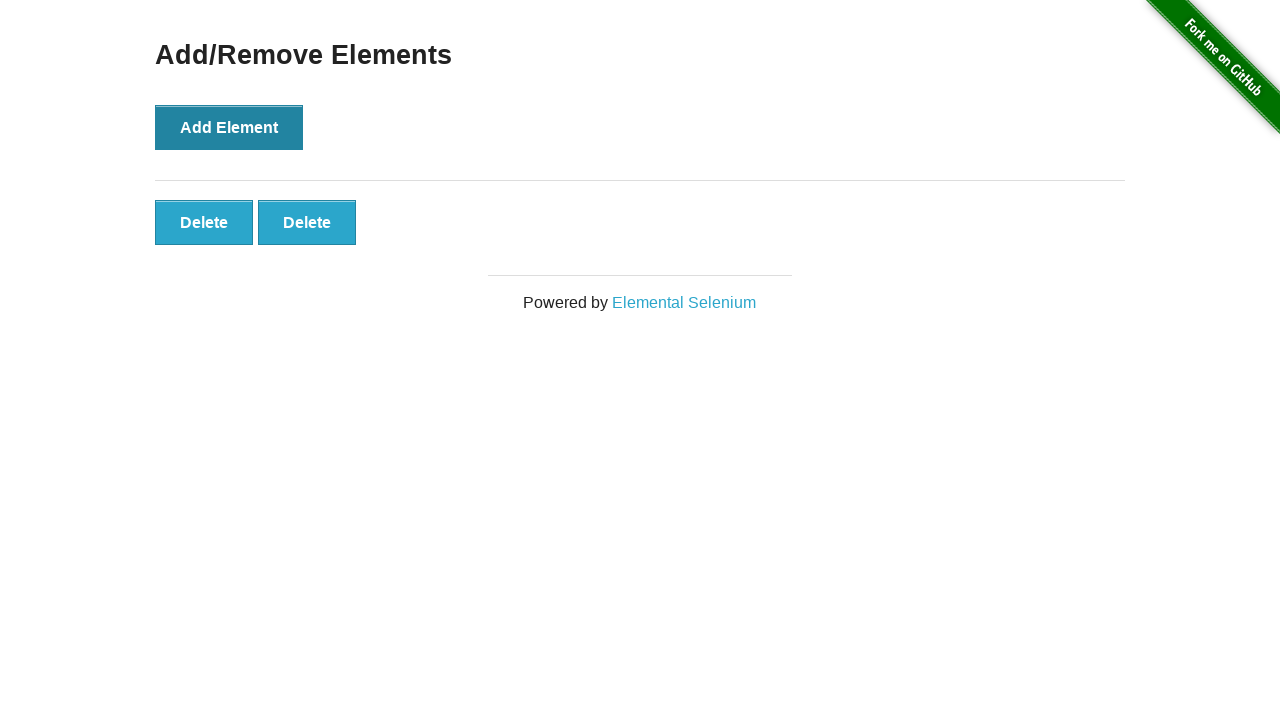

Clicked Add Element button (iteration 3 of 5) at (229, 127) on xpath=//button[text()='Add Element']
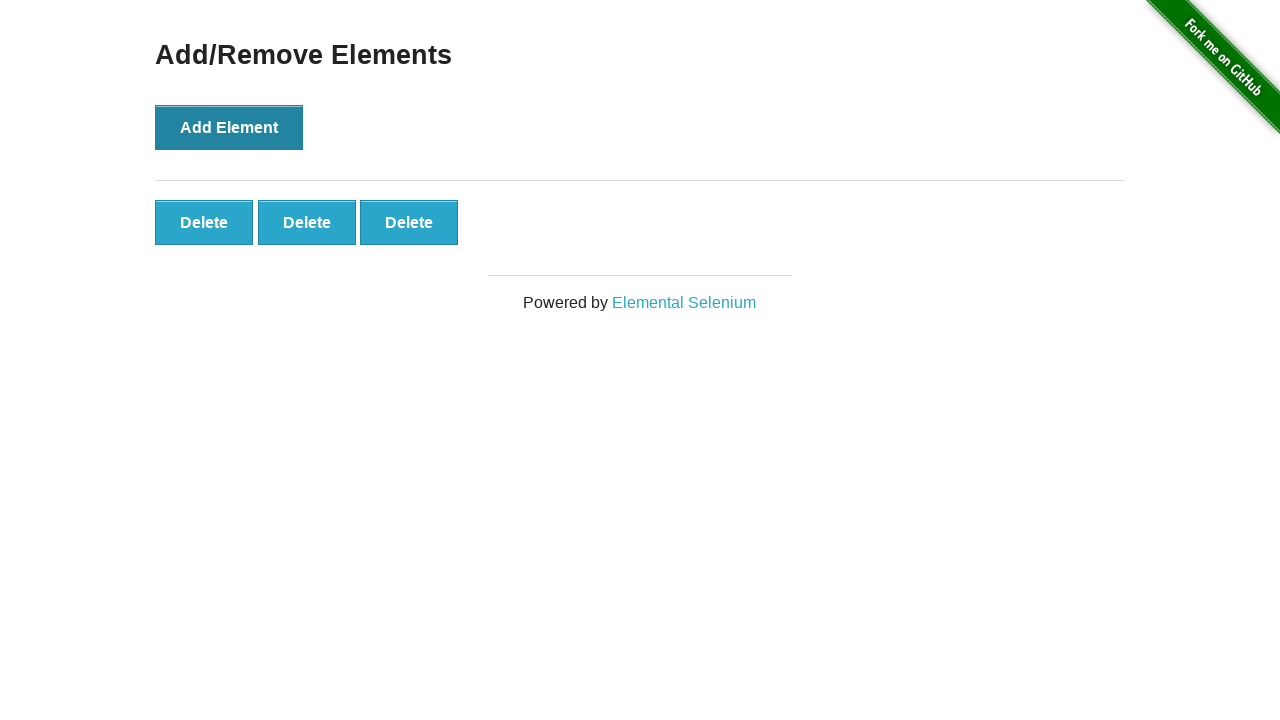

Clicked Add Element button (iteration 4 of 5) at (229, 127) on xpath=//button[text()='Add Element']
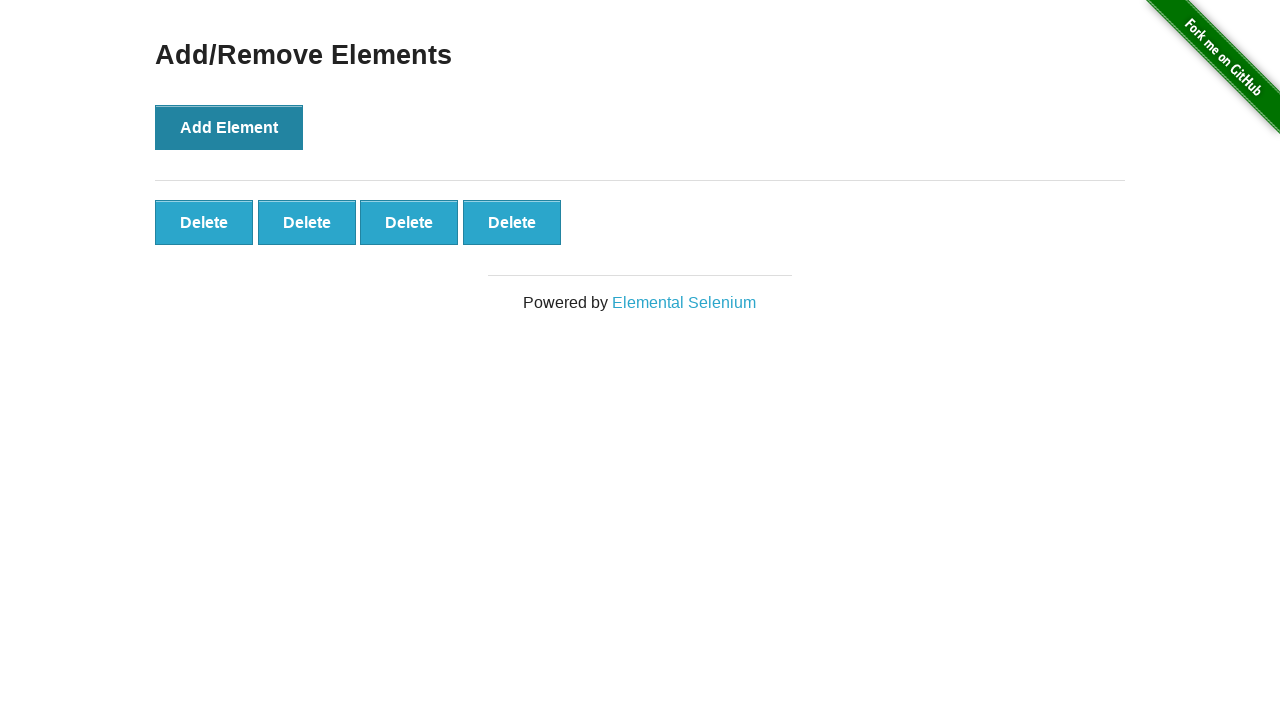

Clicked Add Element button (iteration 5 of 5) at (229, 127) on xpath=//button[text()='Add Element']
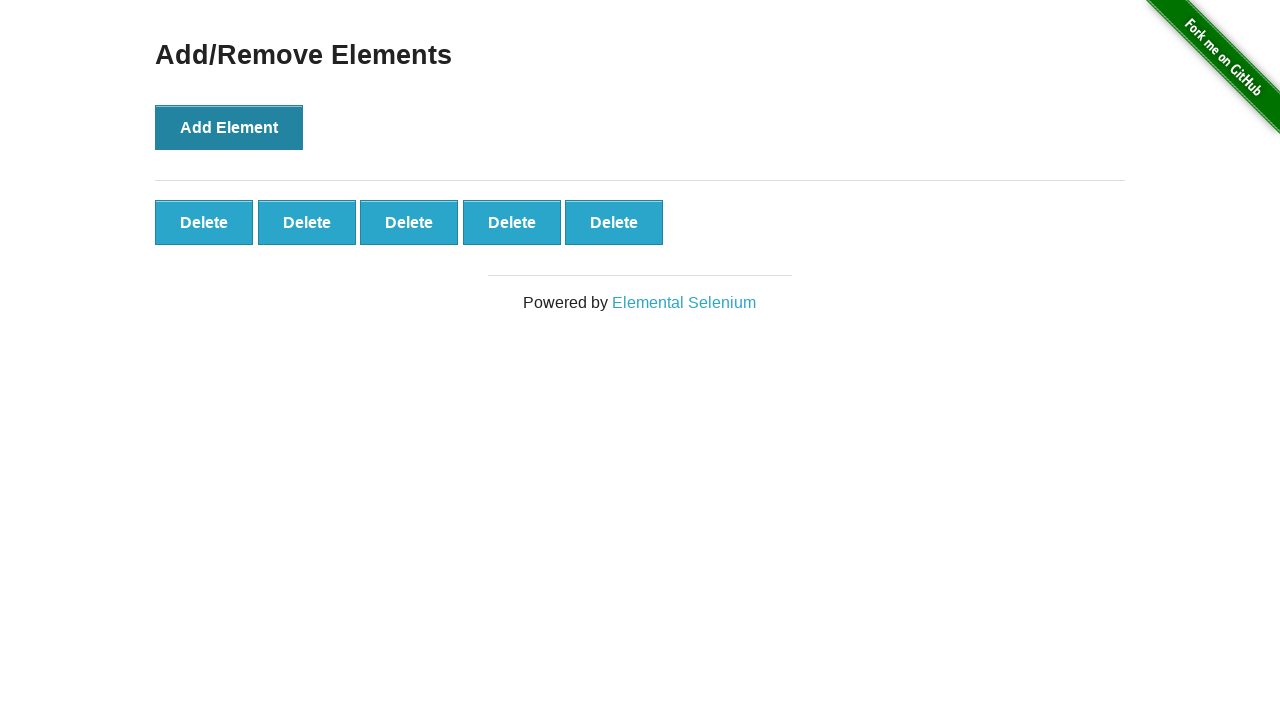

Clicked Delete button to remove element (iteration 1 of 3) at (204, 222) on #elements button >> nth=0
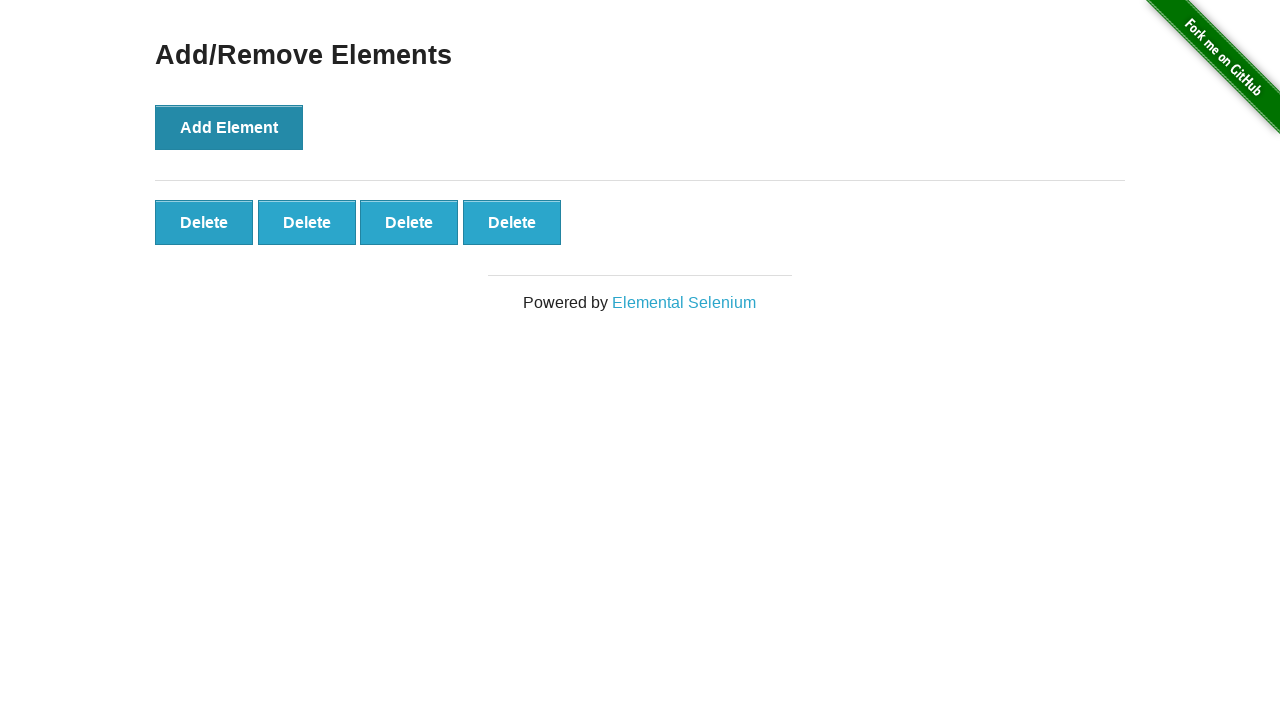

Clicked Delete button to remove element (iteration 2 of 3) at (204, 222) on #elements button >> nth=0
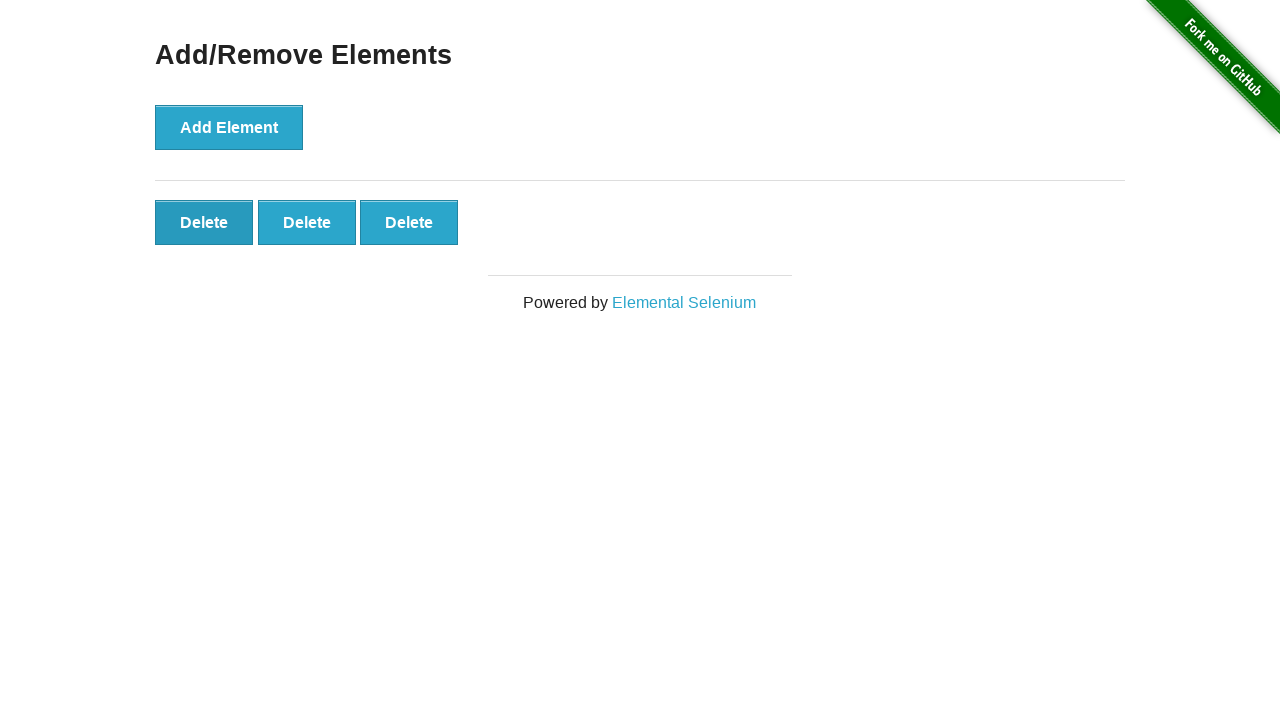

Clicked Delete button to remove element (iteration 3 of 3) at (204, 222) on #elements button >> nth=0
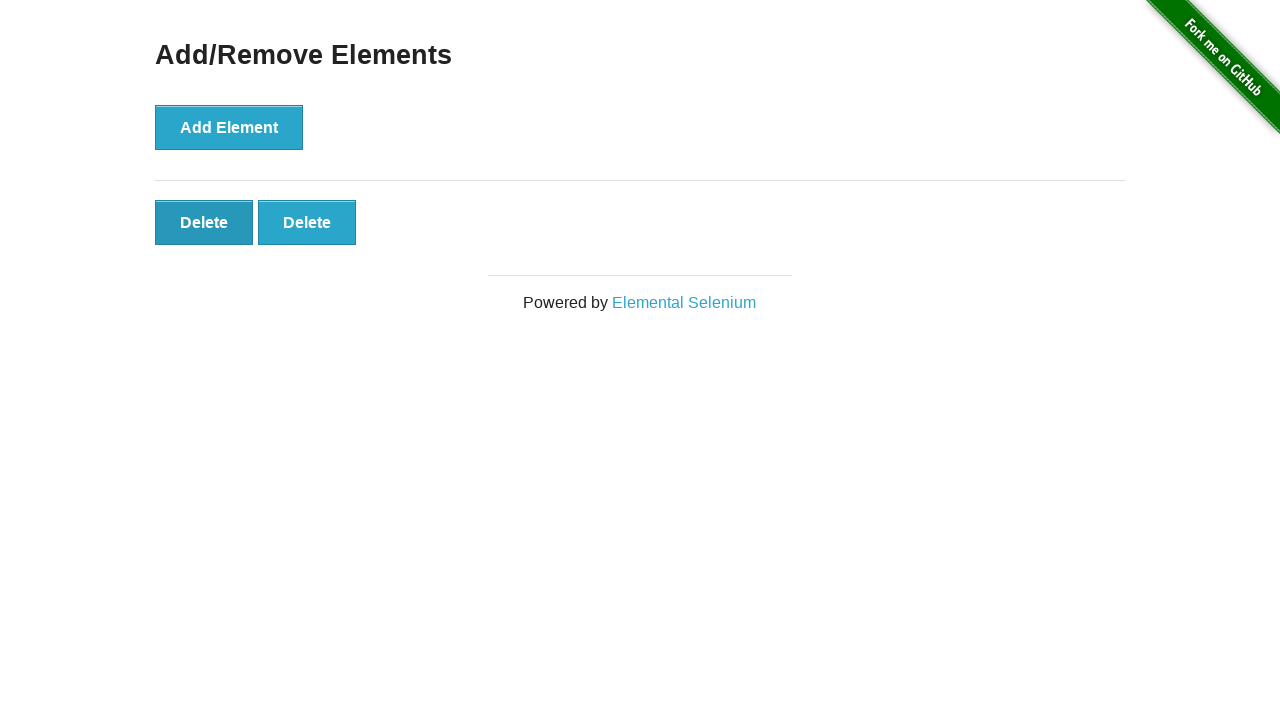

Verified remaining elements are visible in #elements container
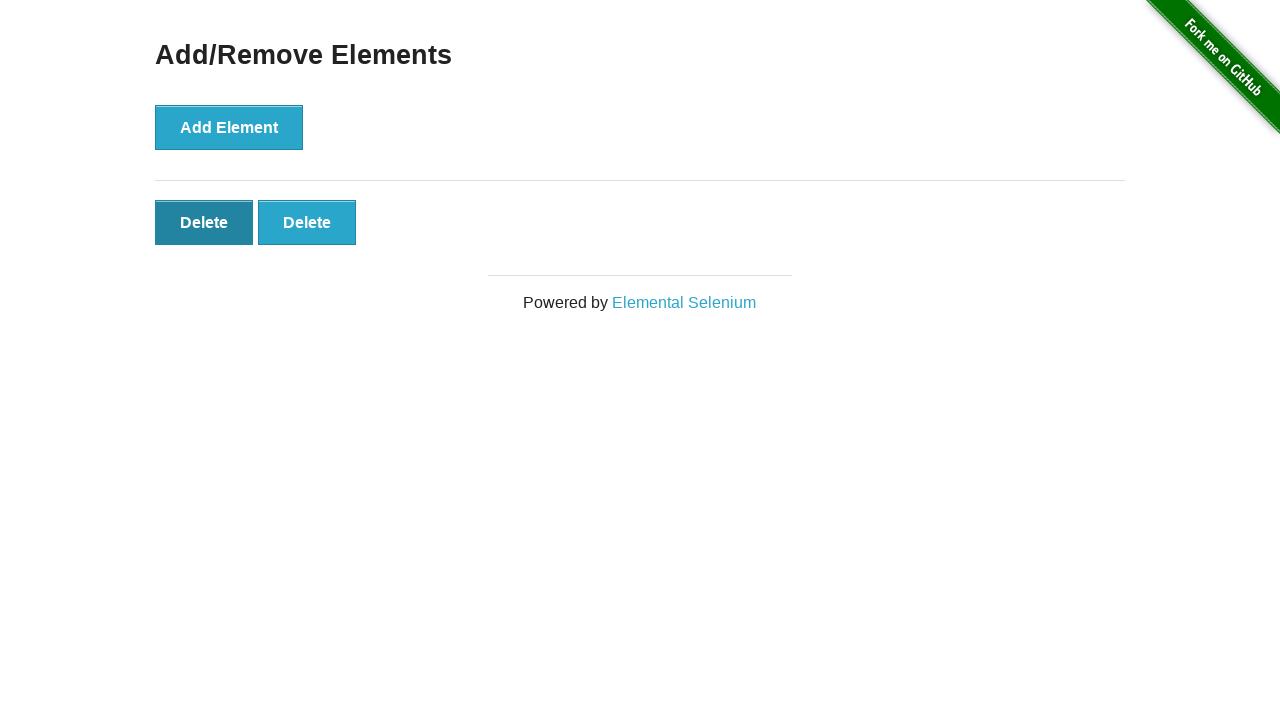

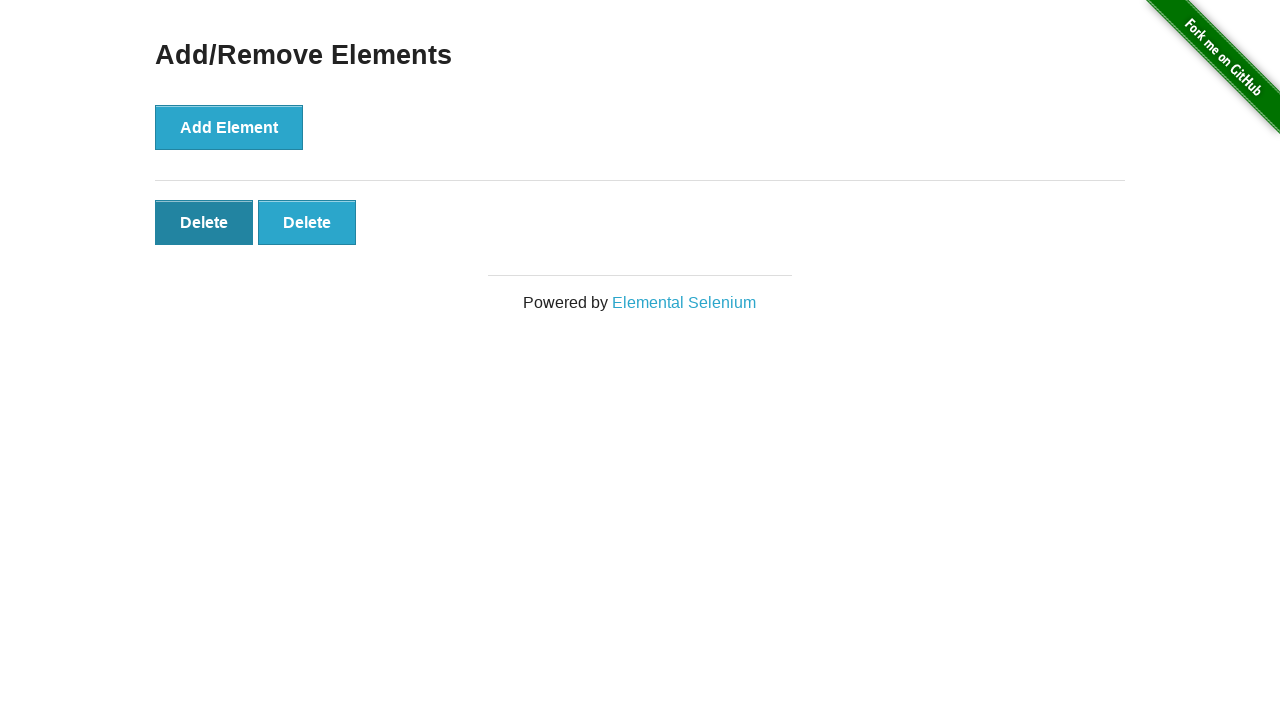